Tests the search functionality by typing "Brocolli" in the search field and verifying a product is found

Starting URL: https://rahulshettyacademy.com/seleniumPractise/#/

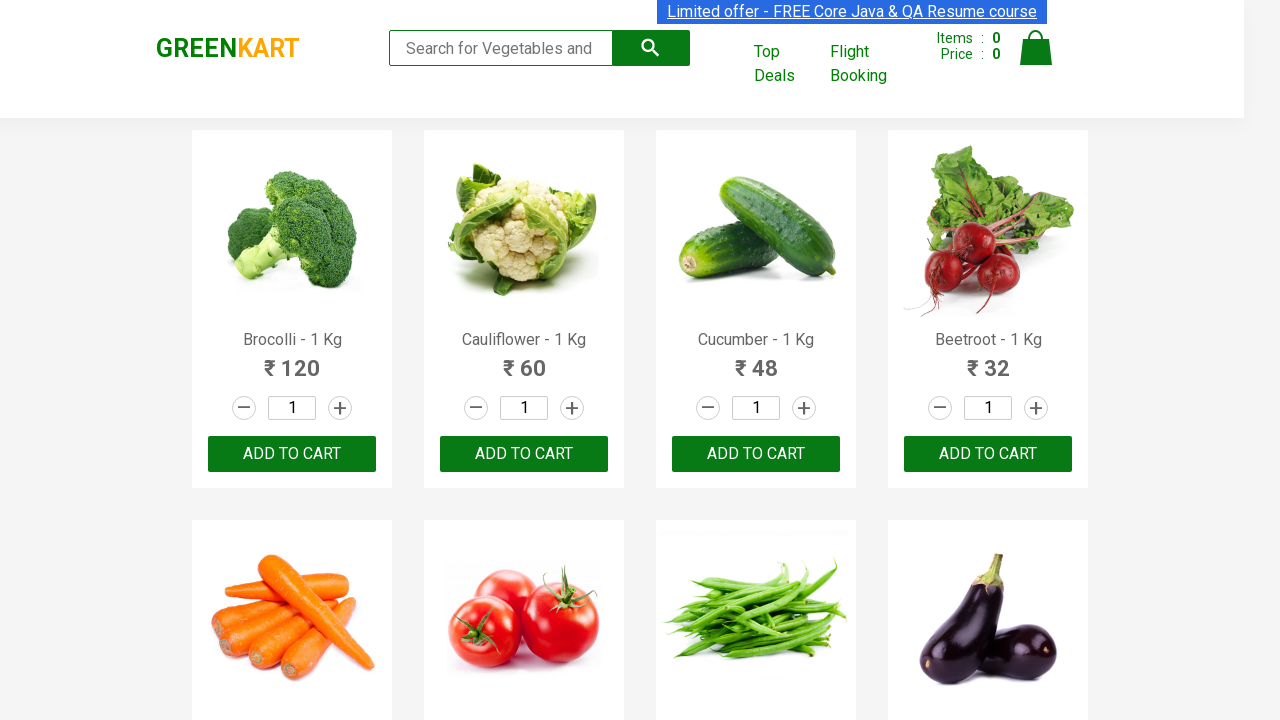

Typed 'Brocolli' in search input field on .search-keyword
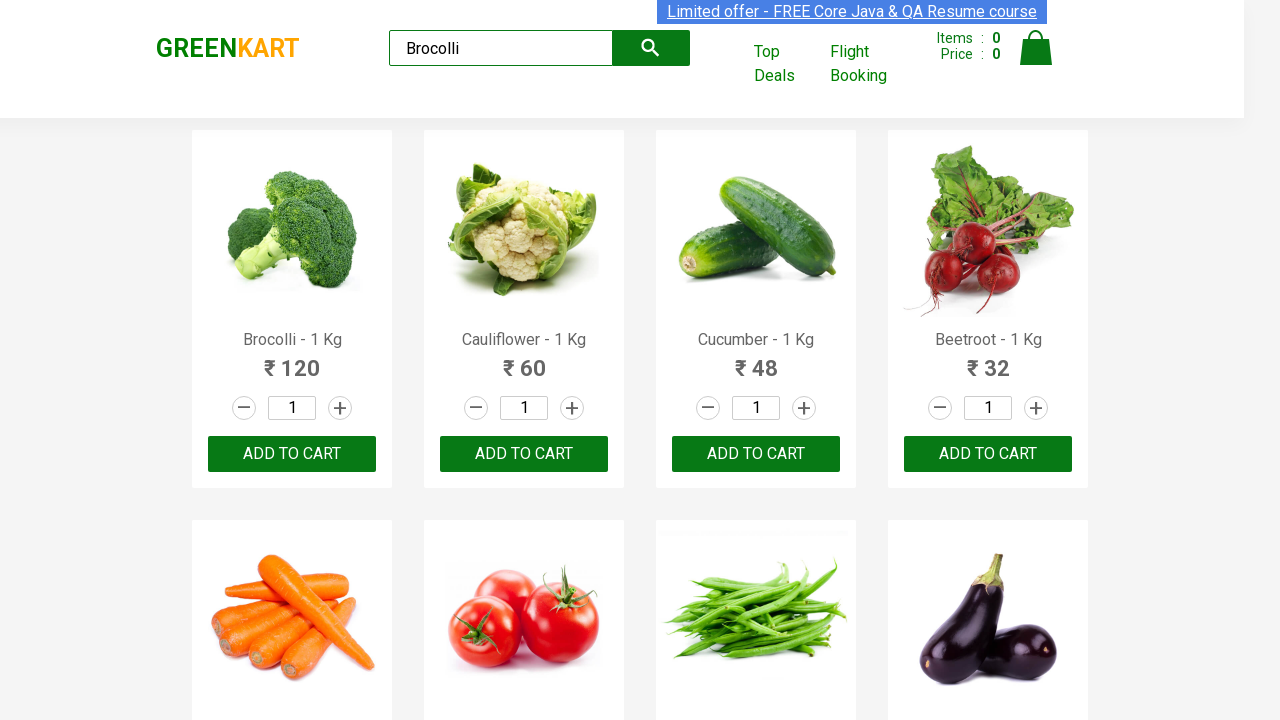

Verified that Brocolli product exists in search results
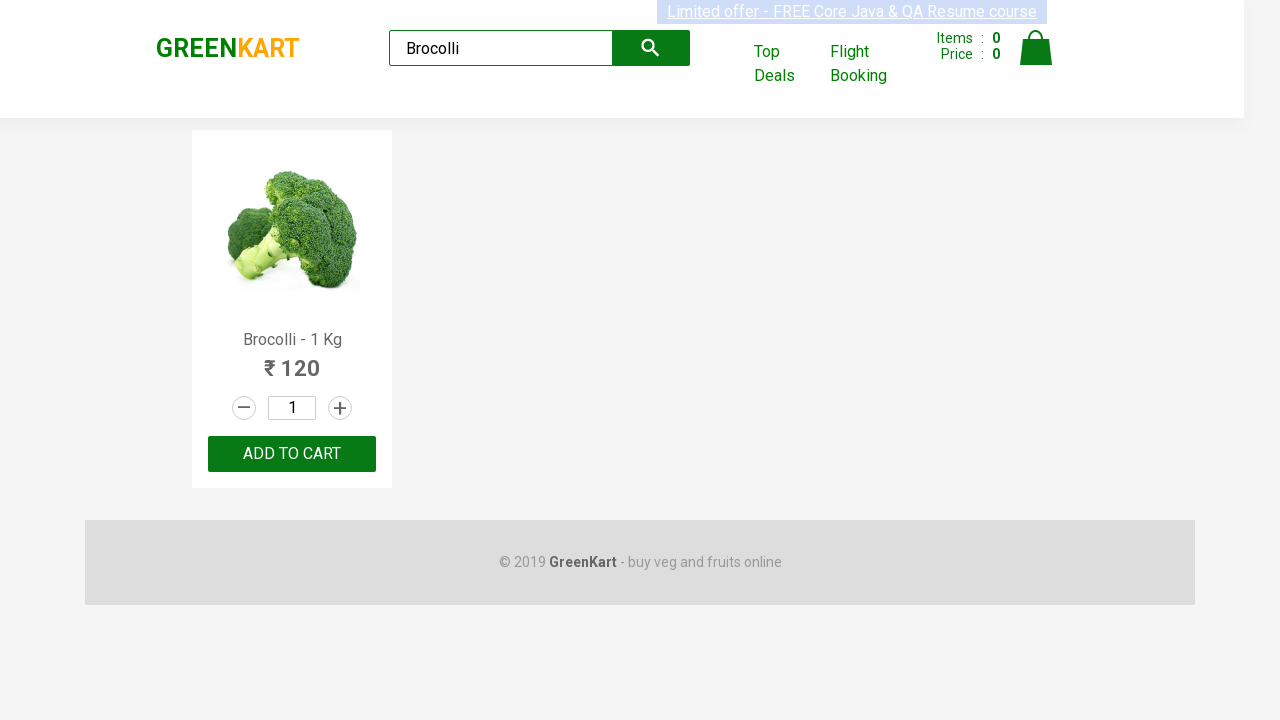

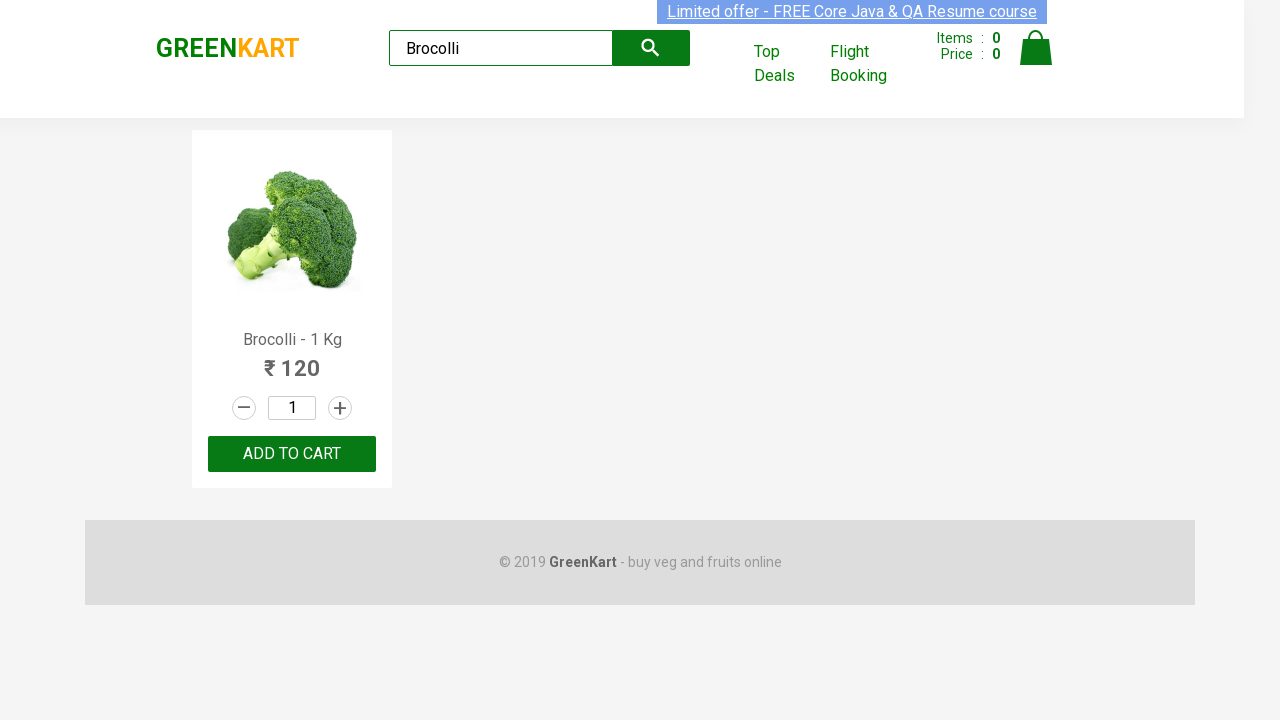